Tests jQuery UI menu navigation by hovering over menu items and downloading an Excel file

Starting URL: http://the-internet.herokuapp.com/jqueryui/menu

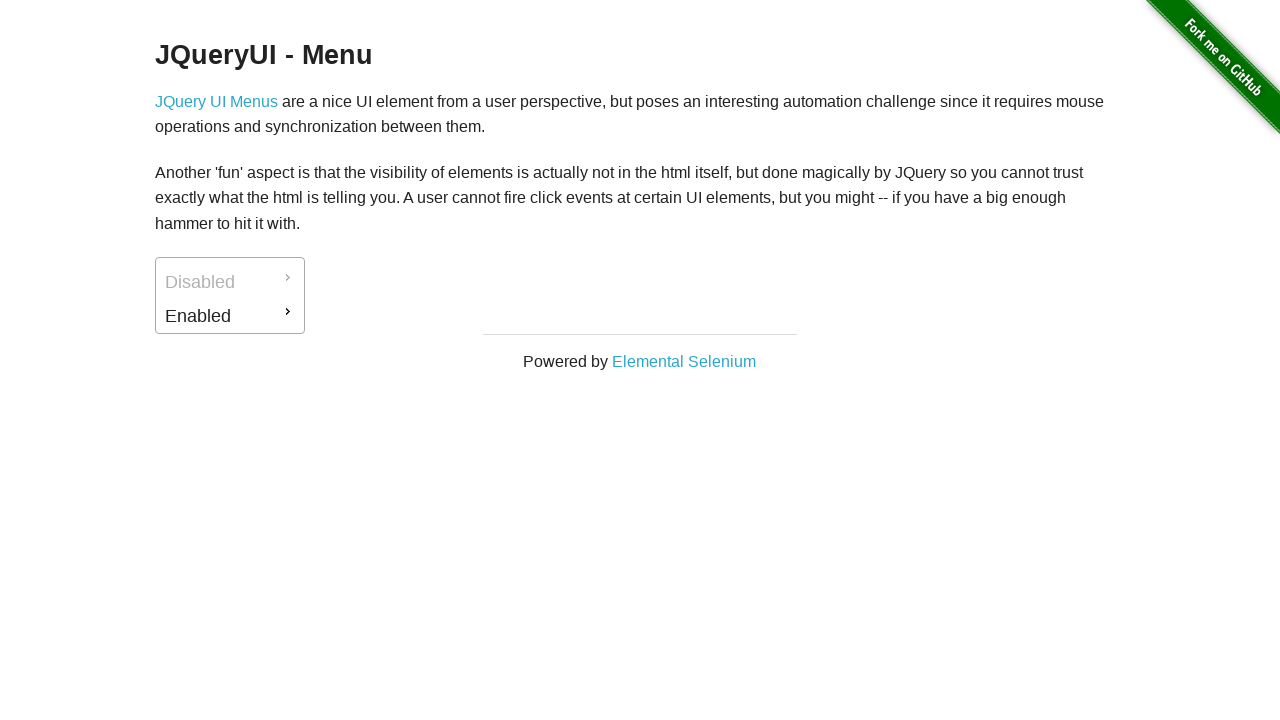

Hovered over 'Enabled' menu item at (230, 316) on xpath=//*[@id='ui-id-2']
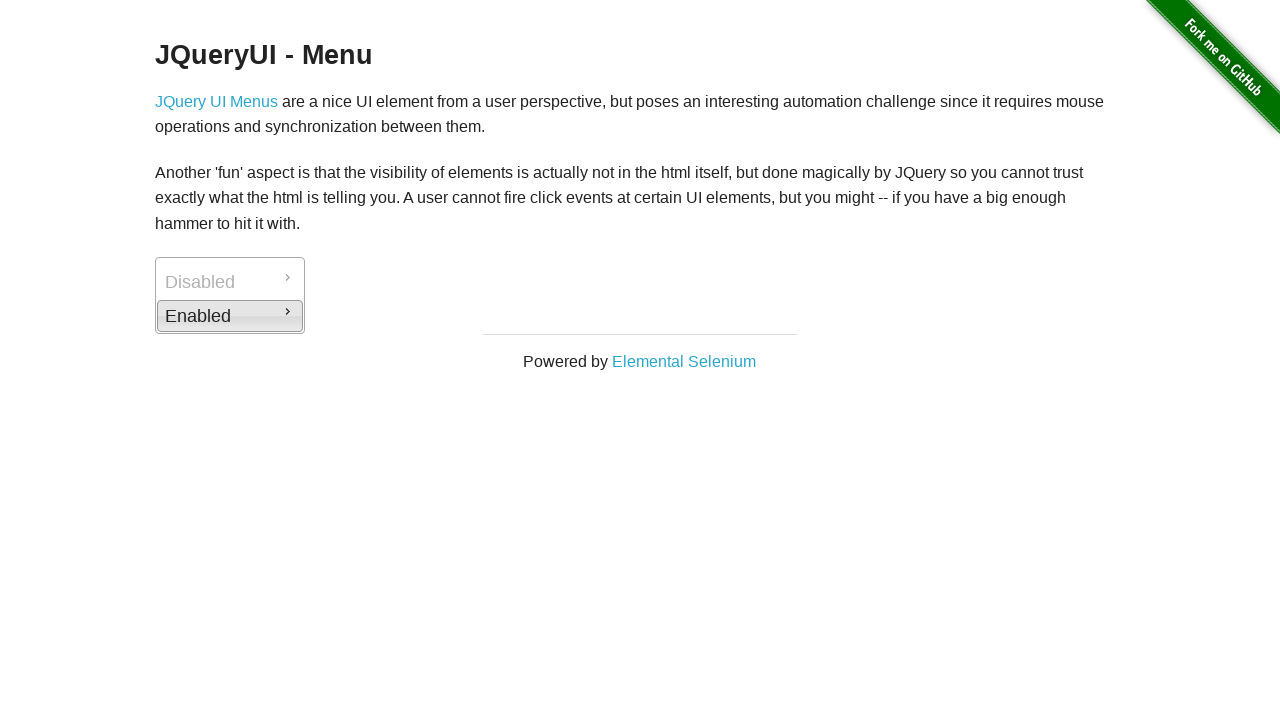

Clicked 'Enabled' menu item at (230, 316) on xpath=//*[@id='ui-id-2']
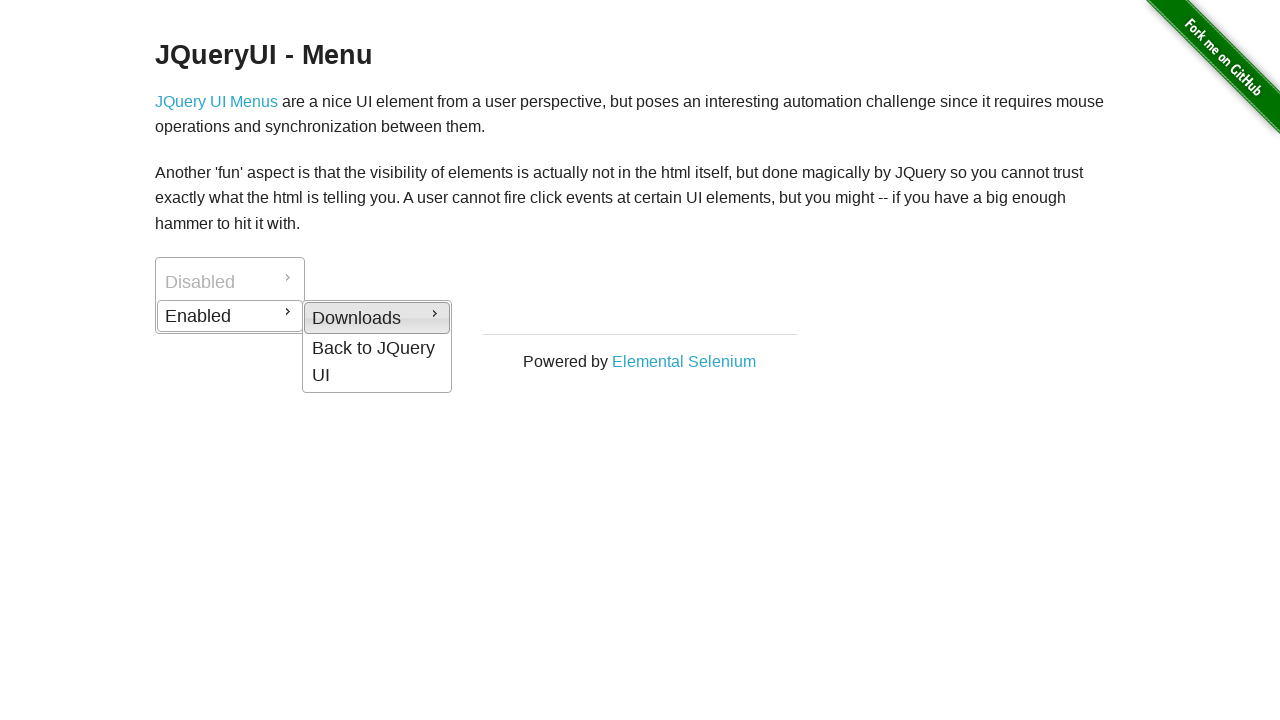

Hovered over 'Downloads' submenu at (377, 318) on xpath=//*[@id='ui-id-4']
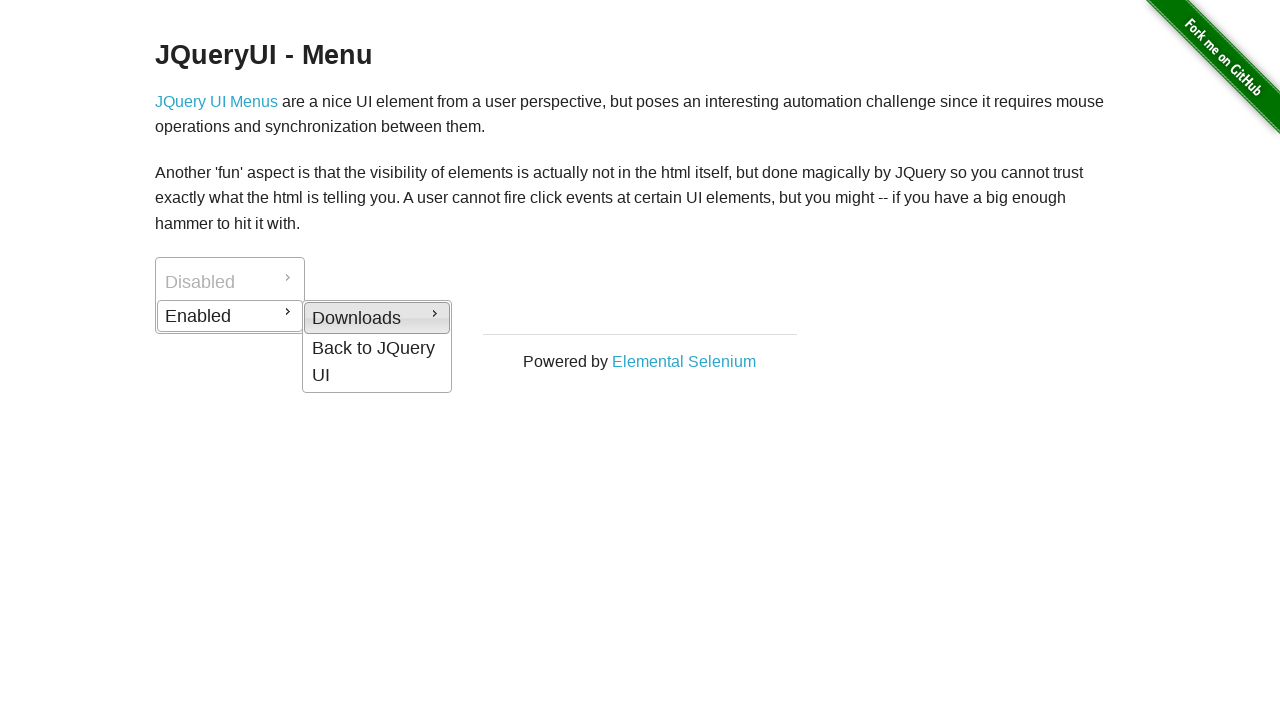

Clicked 'Downloads' submenu at (377, 318) on xpath=//*[@id='ui-id-4']
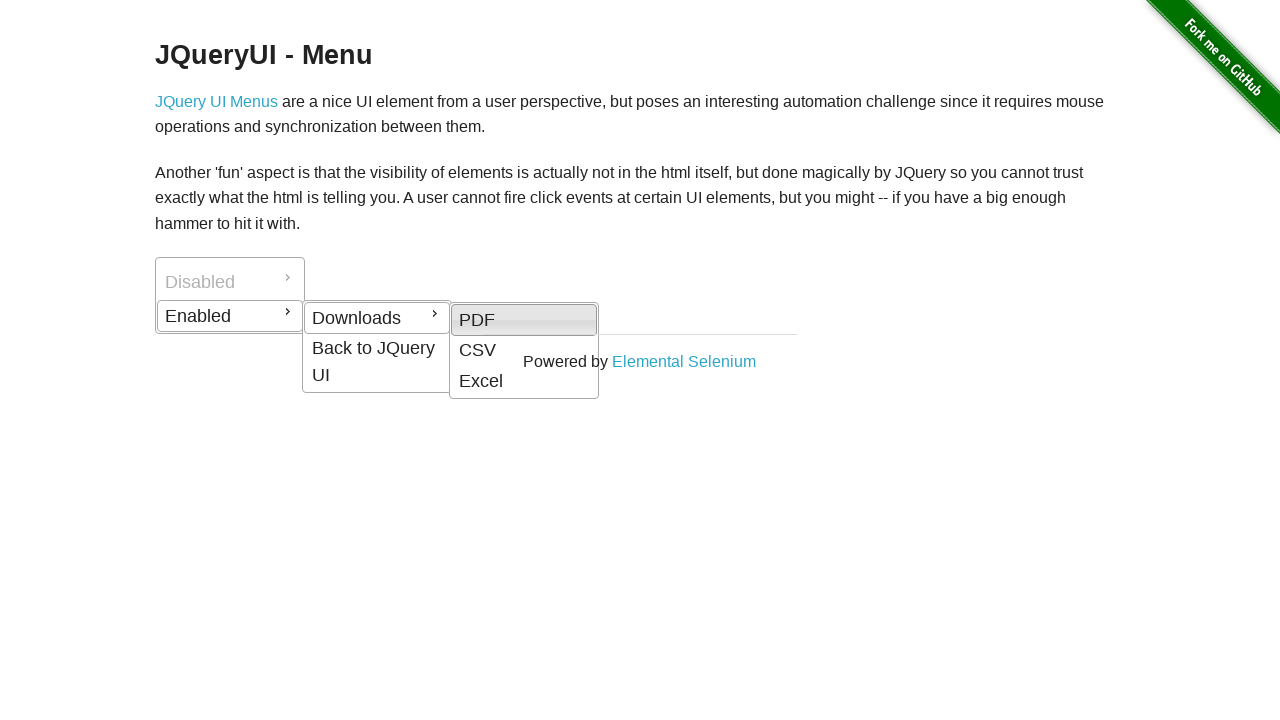

Clicked Excel file download option at (524, 381) on xpath=//*[@id='ui-id-8']
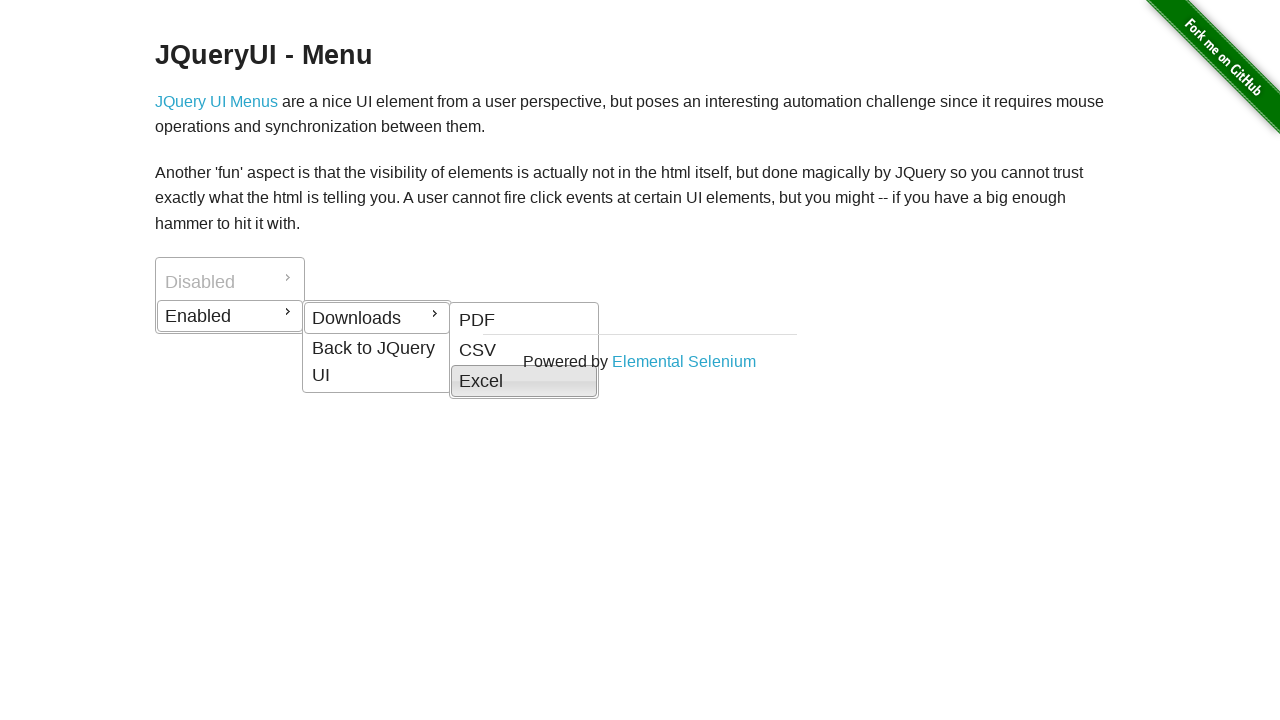

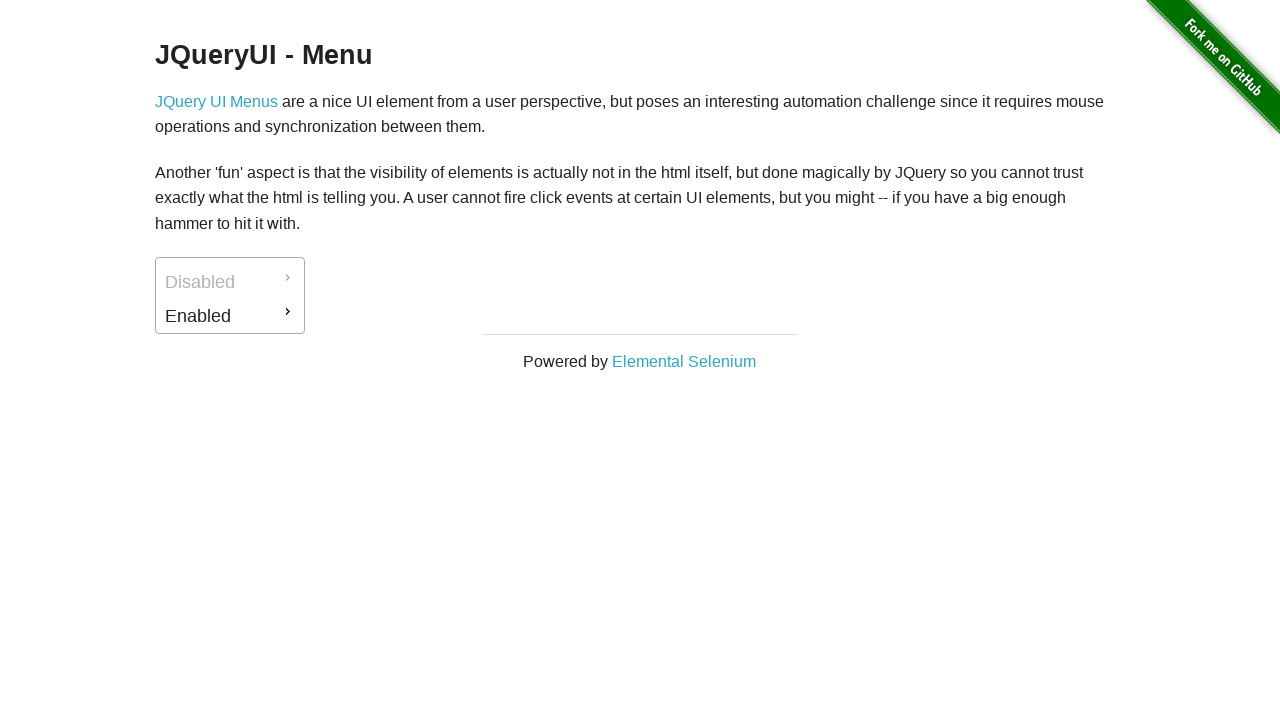